Navigates to a Google Sites page and verifies the page loads by checking its title and URL

Starting URL: https://sites.google.com/view/seyondigitalmarketingservices/home

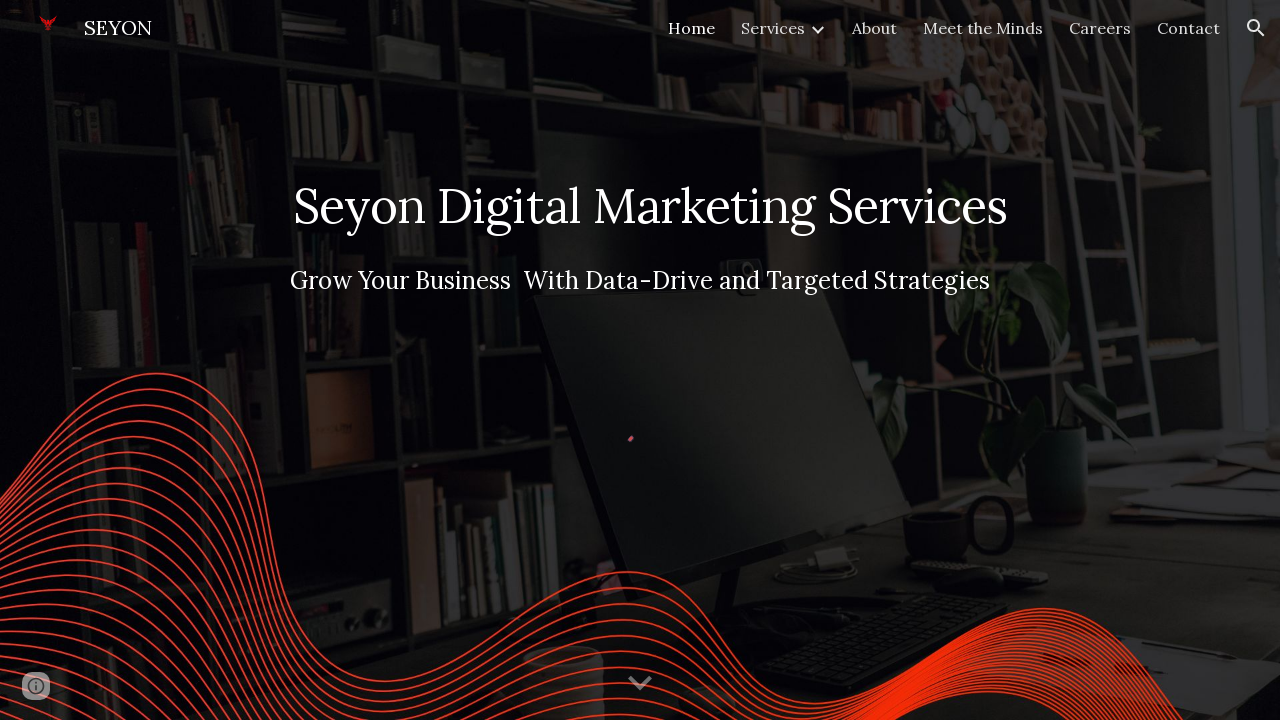

Retrieved page title
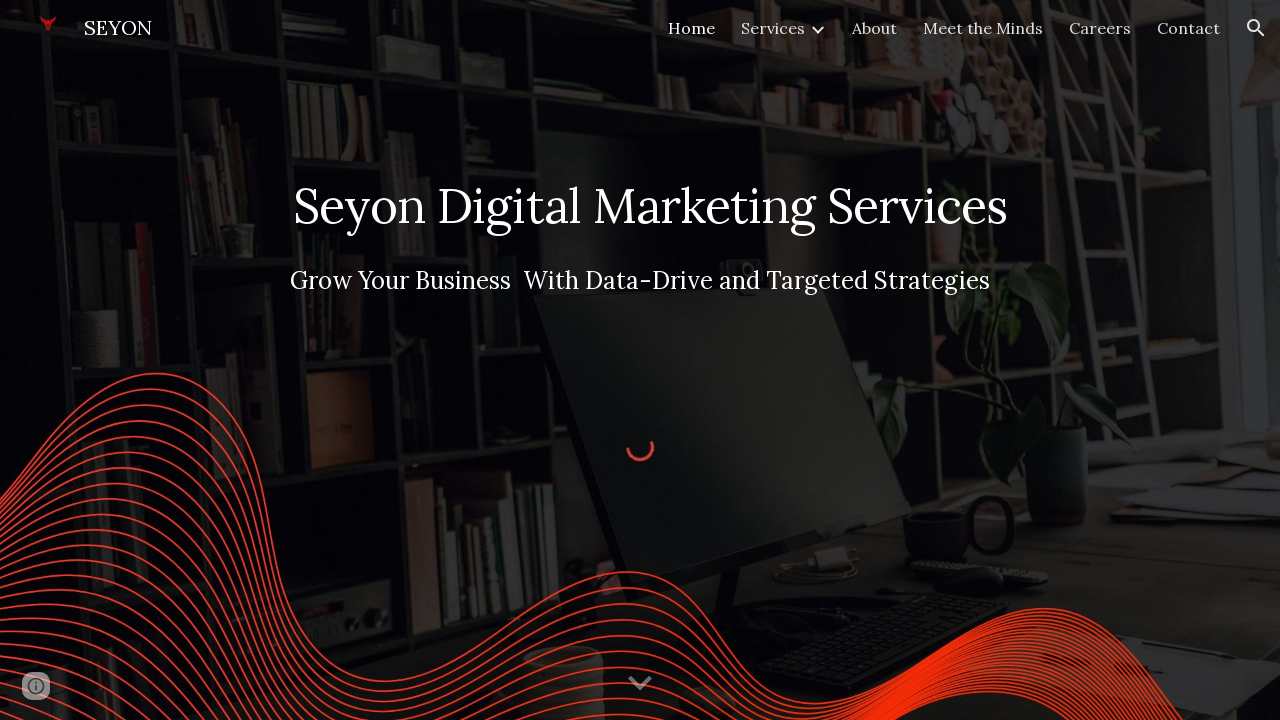

Retrieved page URL
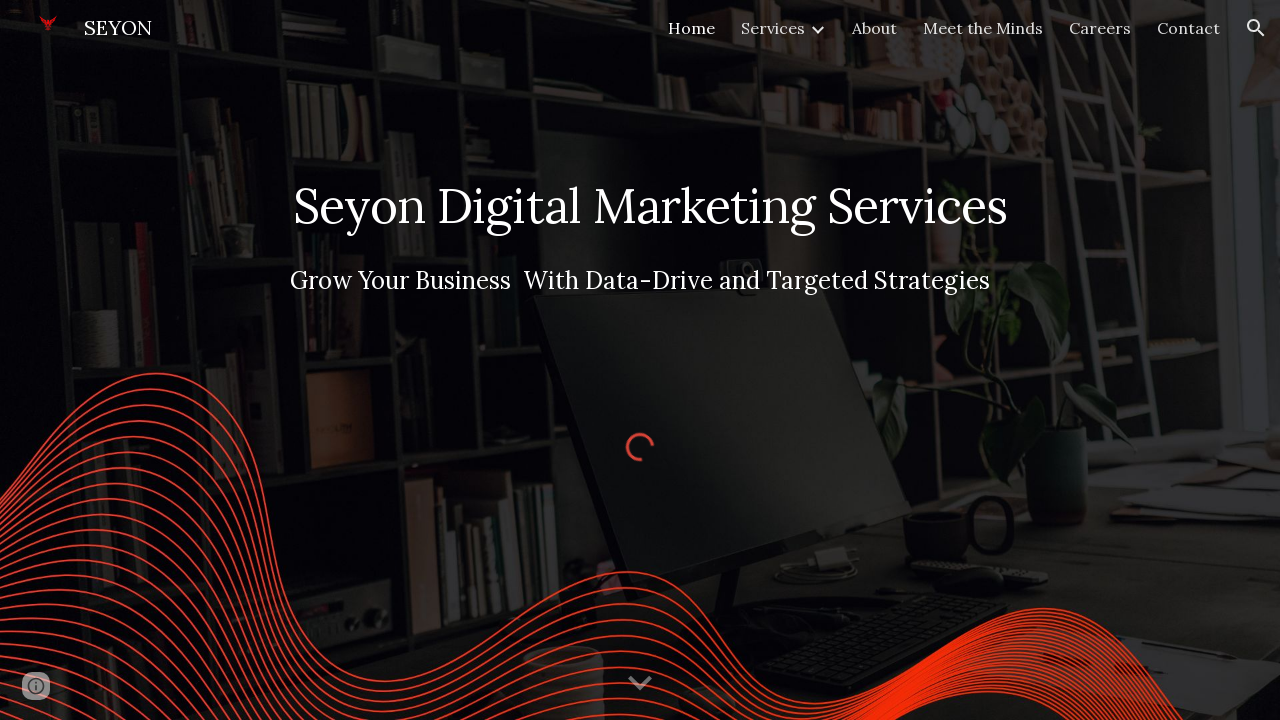

Waited for page to reach networkidle load state
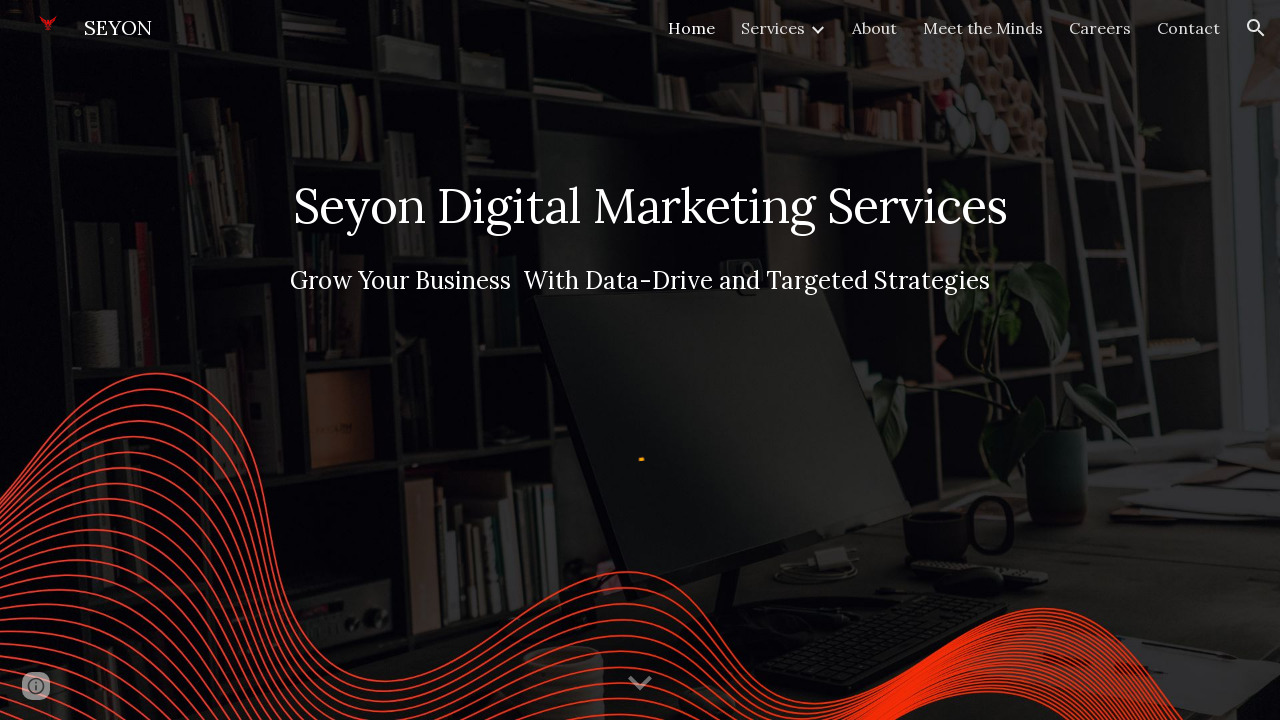

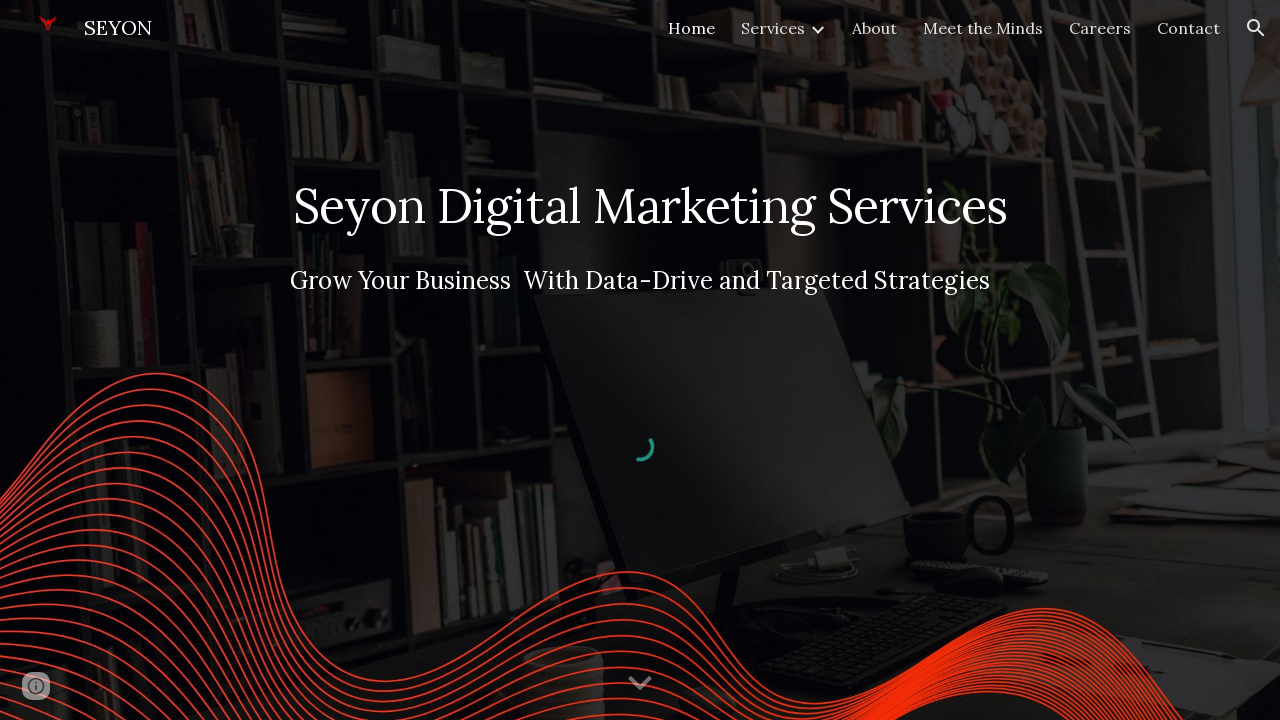